Tests input field by entering text, clearing it, and entering new text

Starting URL: https://the-internet.herokuapp.com/

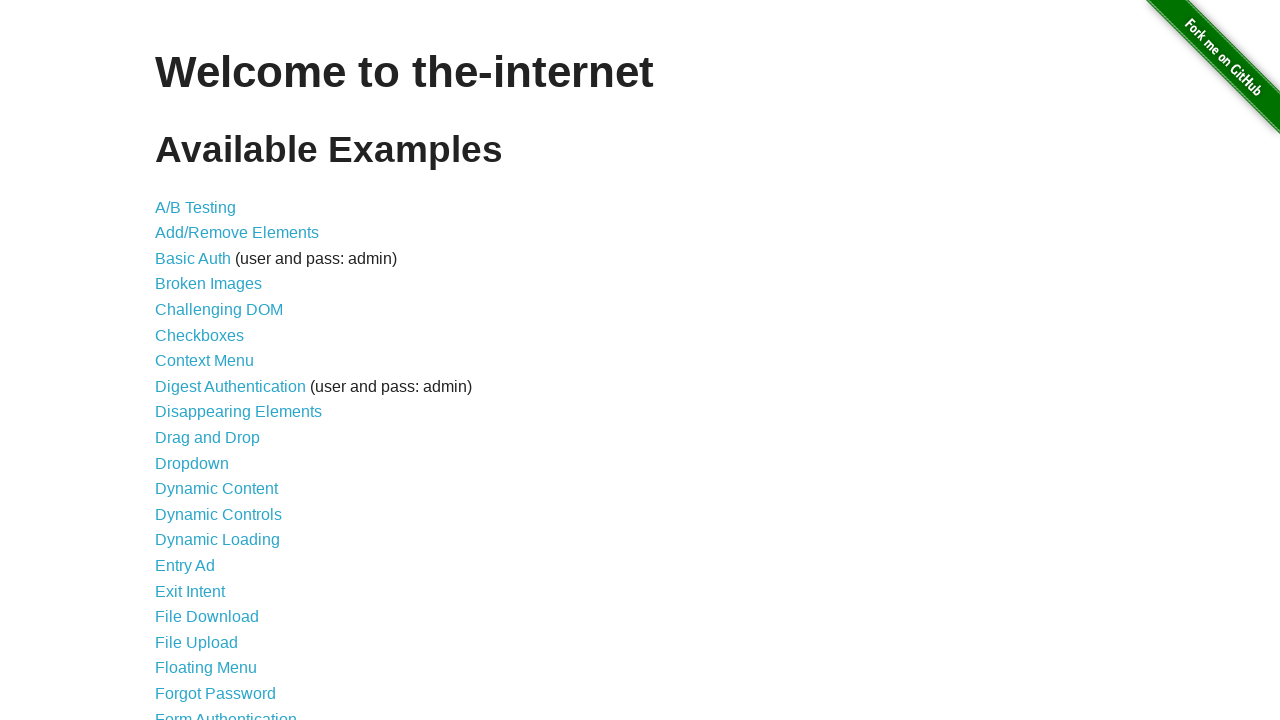

Scrolled down to view the Inputs link
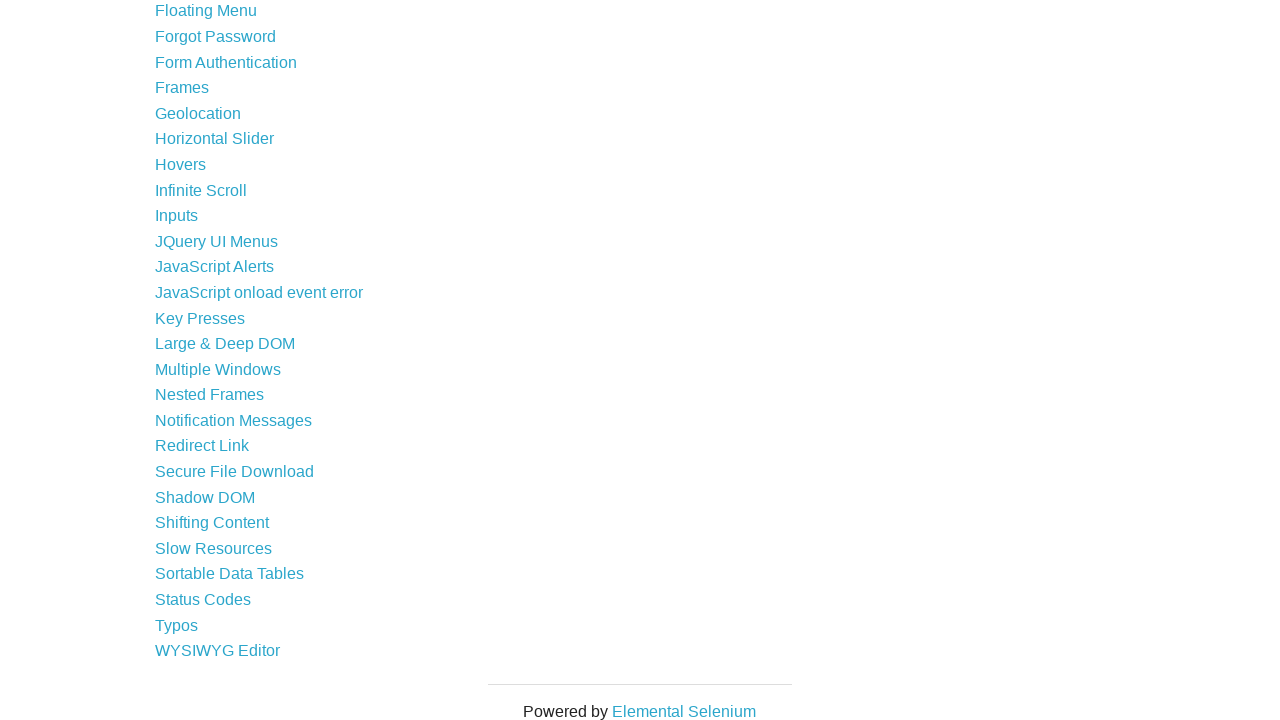

Clicked on Inputs link at (176, 216) on xpath=//a[.='Inputs']
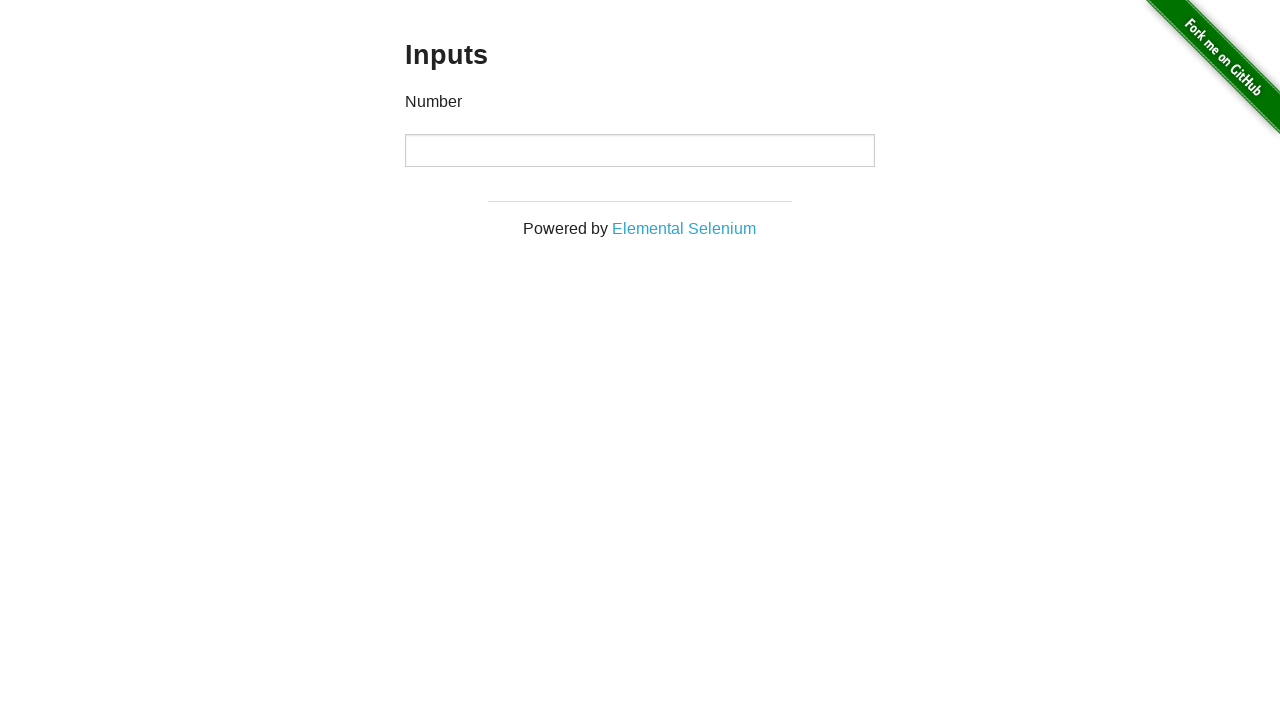

Entered first value '082113270204' into input field on //input[1]
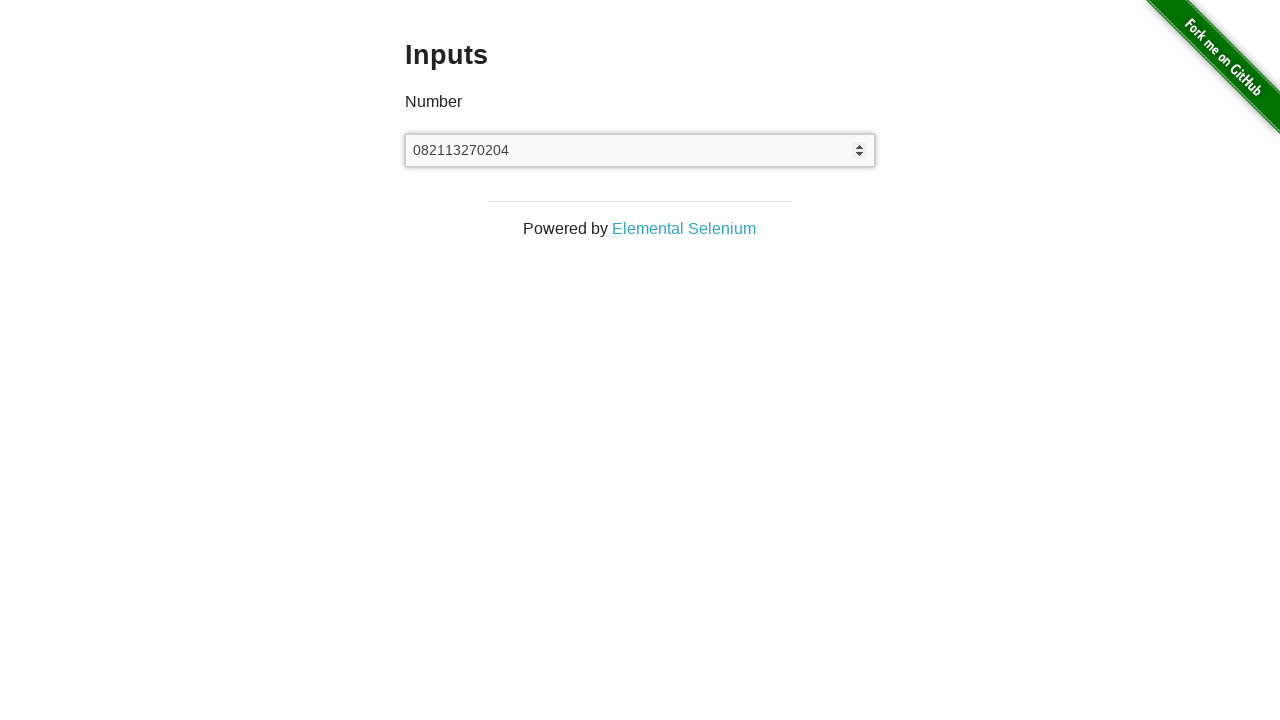

Selected all text in input field with Ctrl+A on //input[1]
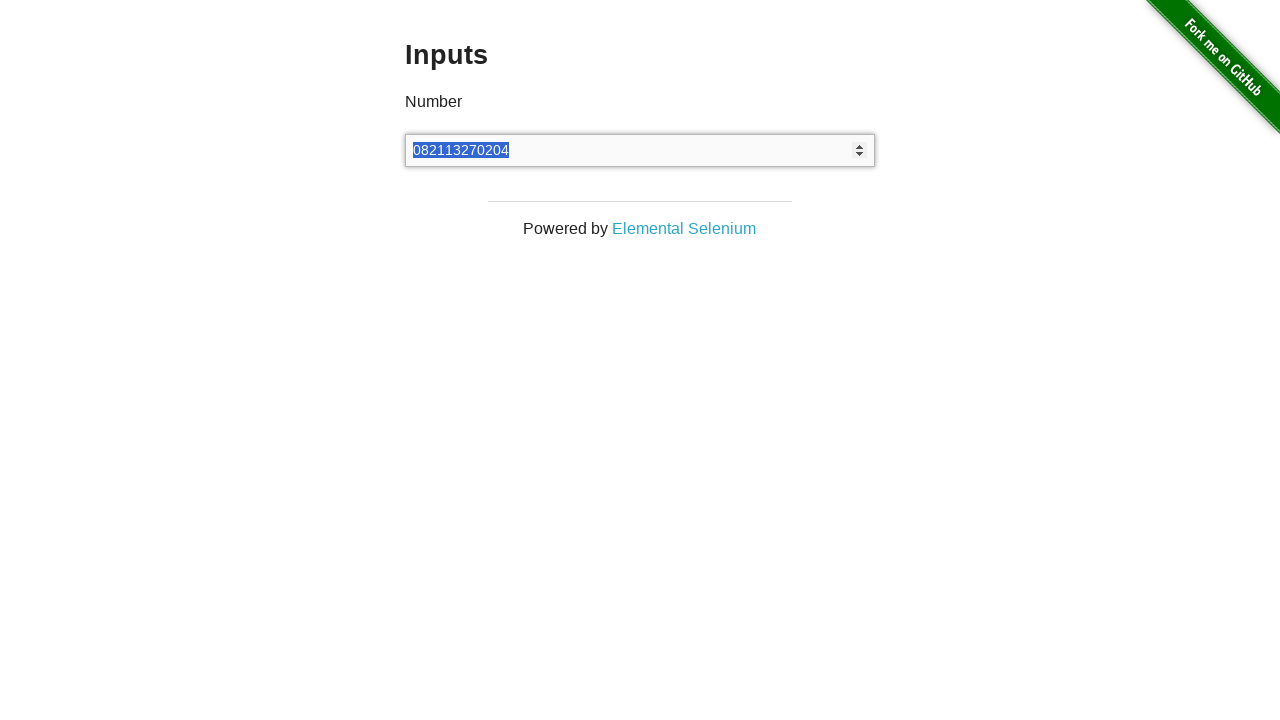

Cleared input field by pressing Backspace on //input[1]
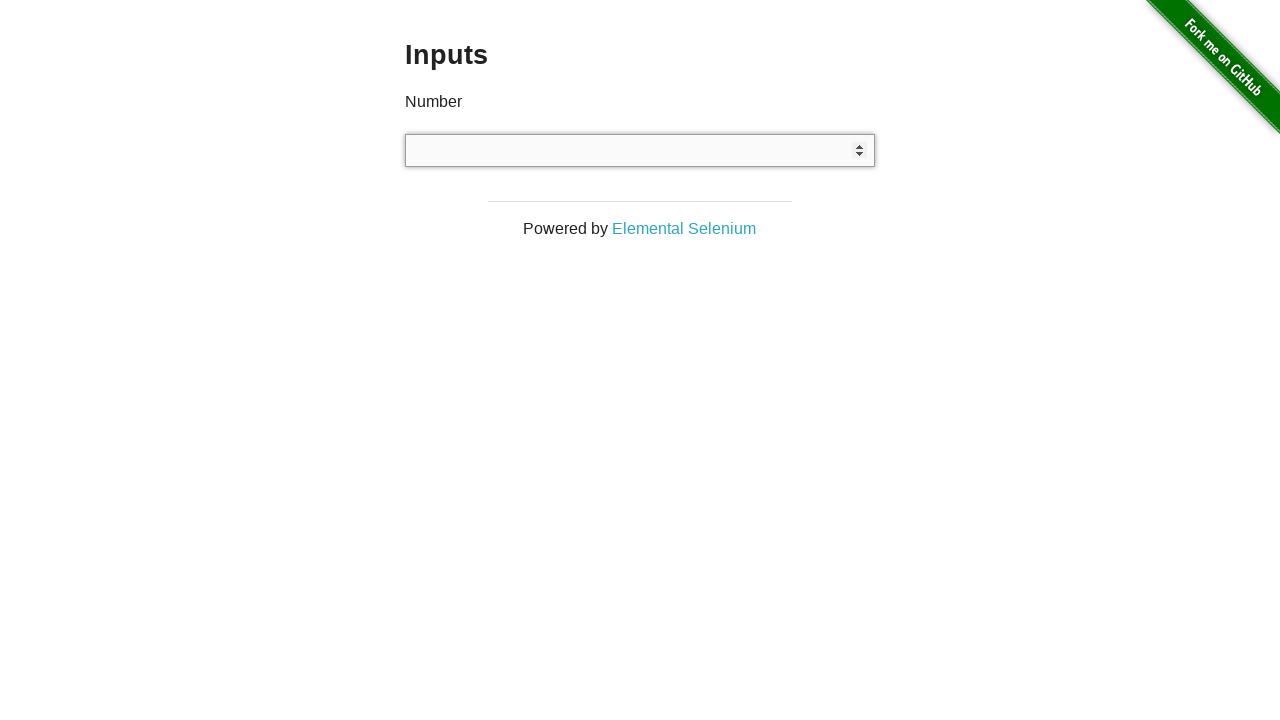

Entered second value '082110119617' into input field on //input[1]
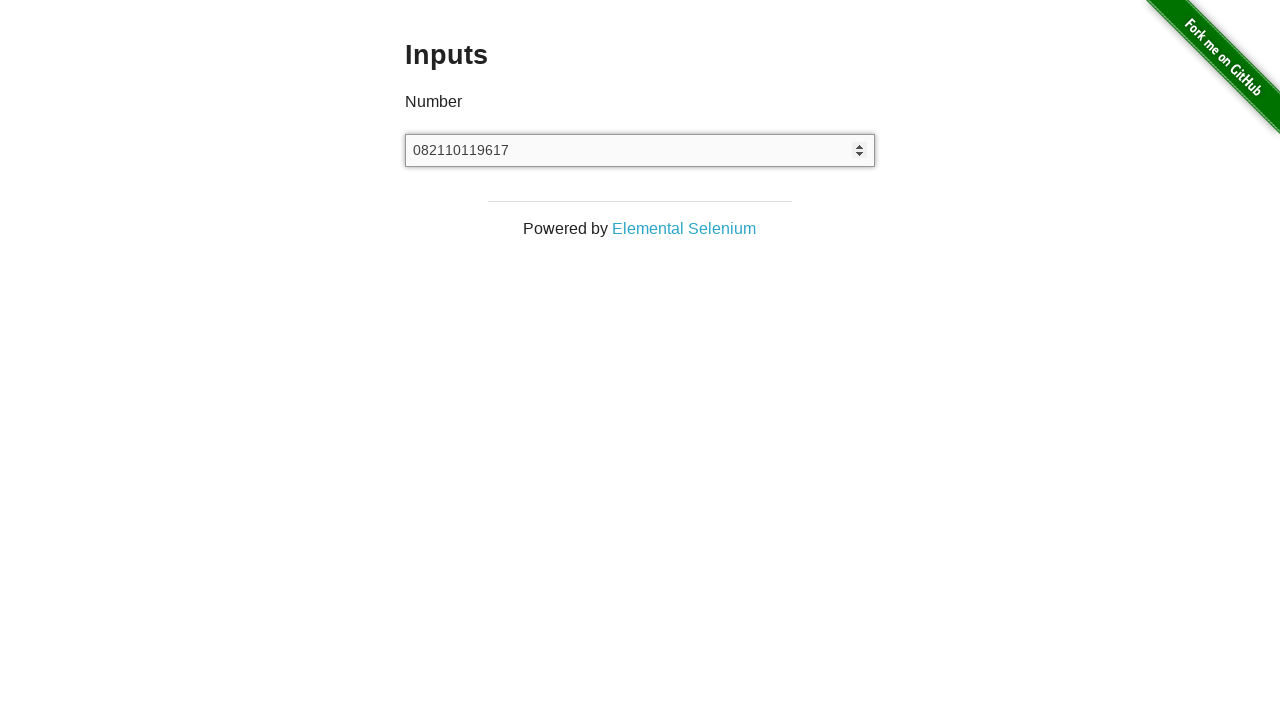

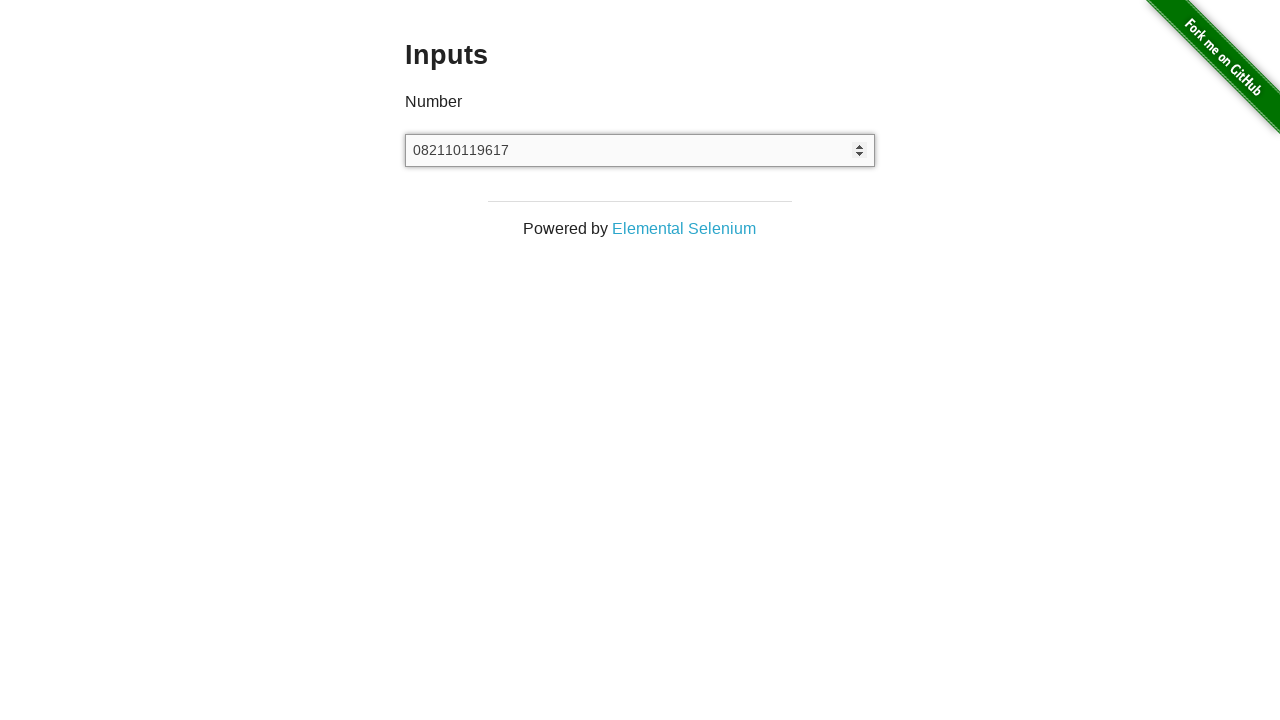